Tests autocomplete dropdown functionality by typing partial text, selecting a matching option from the dropdown, and verifying the selection

Starting URL: https://rahulshettyacademy.com/AutomationPractice/

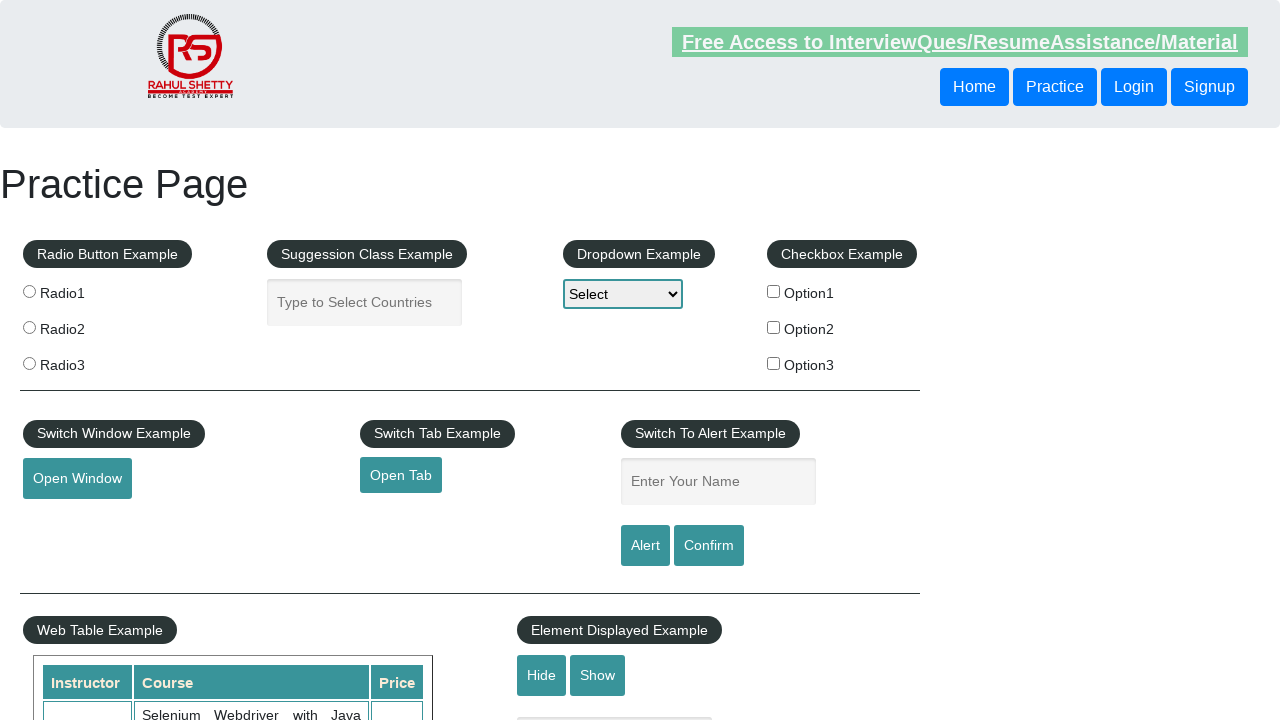

Filled autocomplete field with 'Ind' to trigger dropdown on #autocomplete
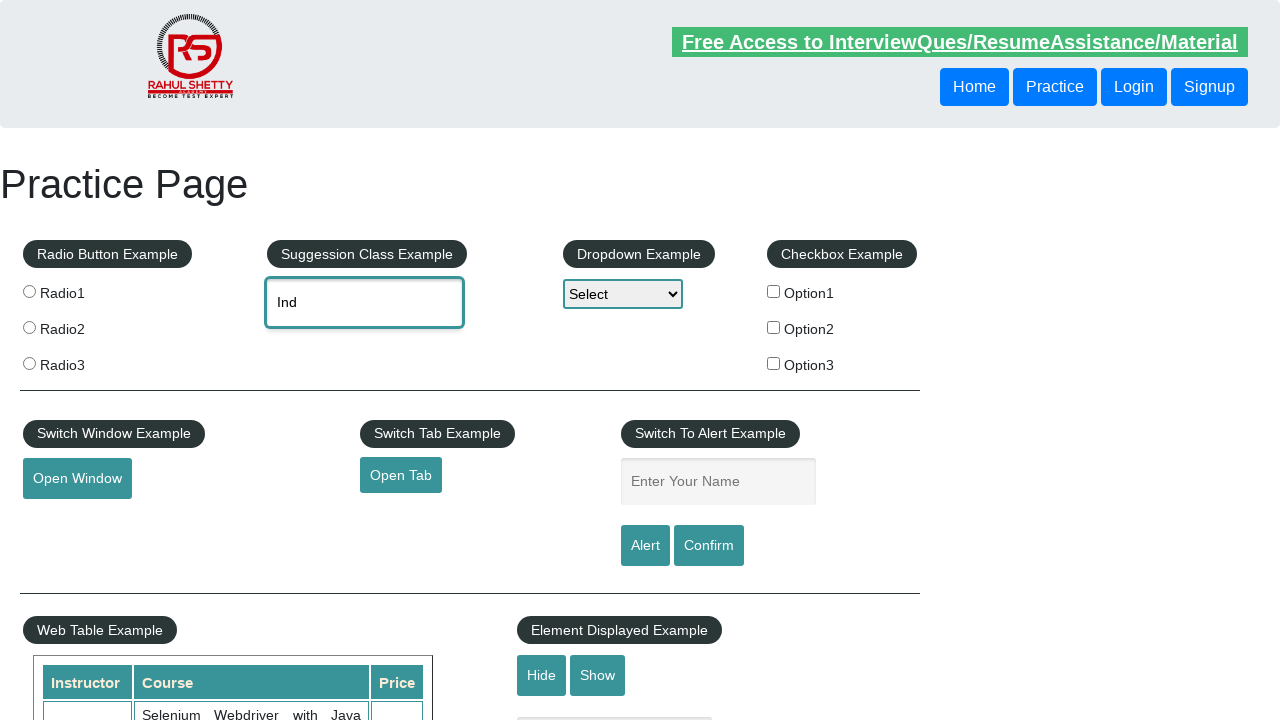

Dropdown options appeared
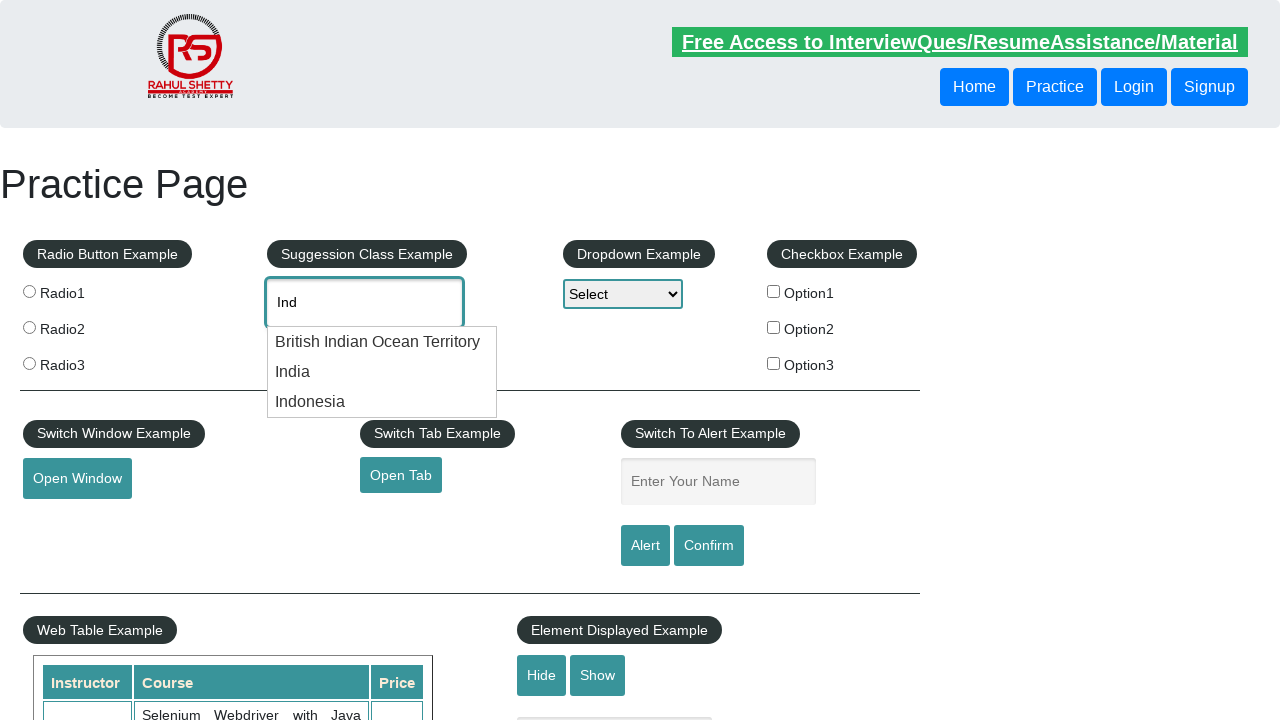

Retrieved all dropdown option text contents
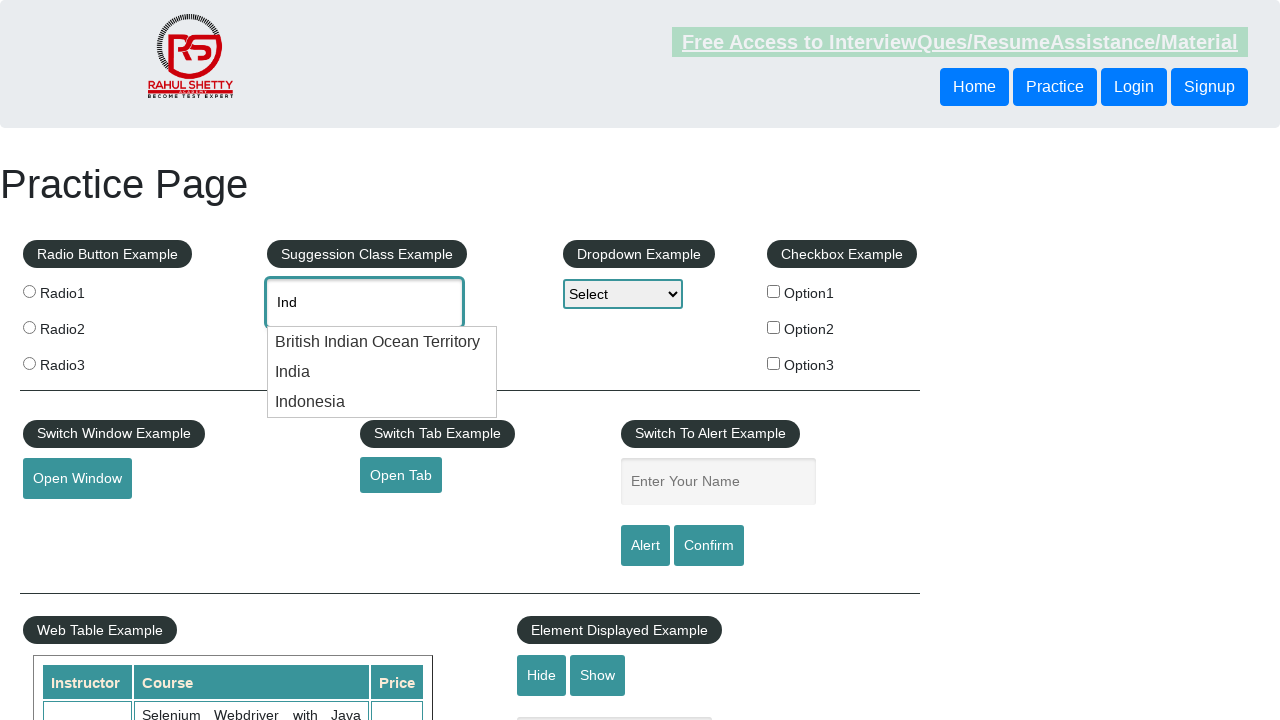

Selected 'India' option from autocomplete dropdown at (382, 372) on #ui-id-1 >> nth=0
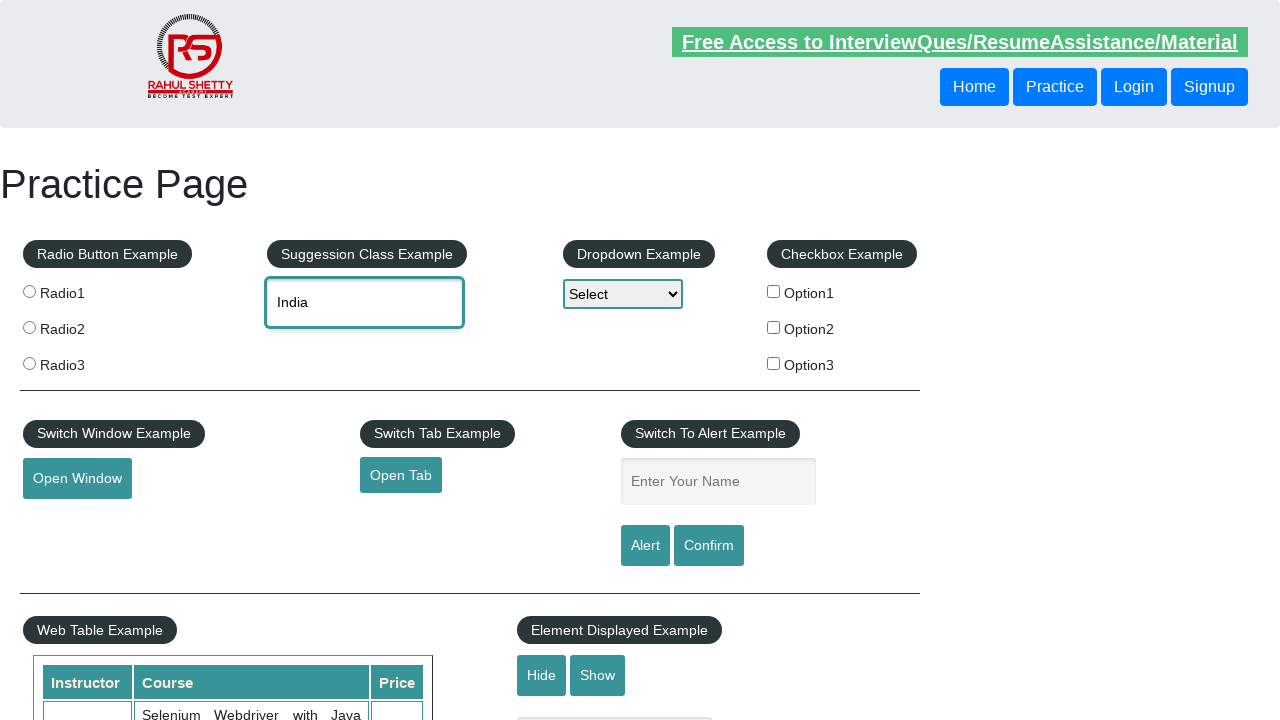

Verified that autocomplete field contains 'India'
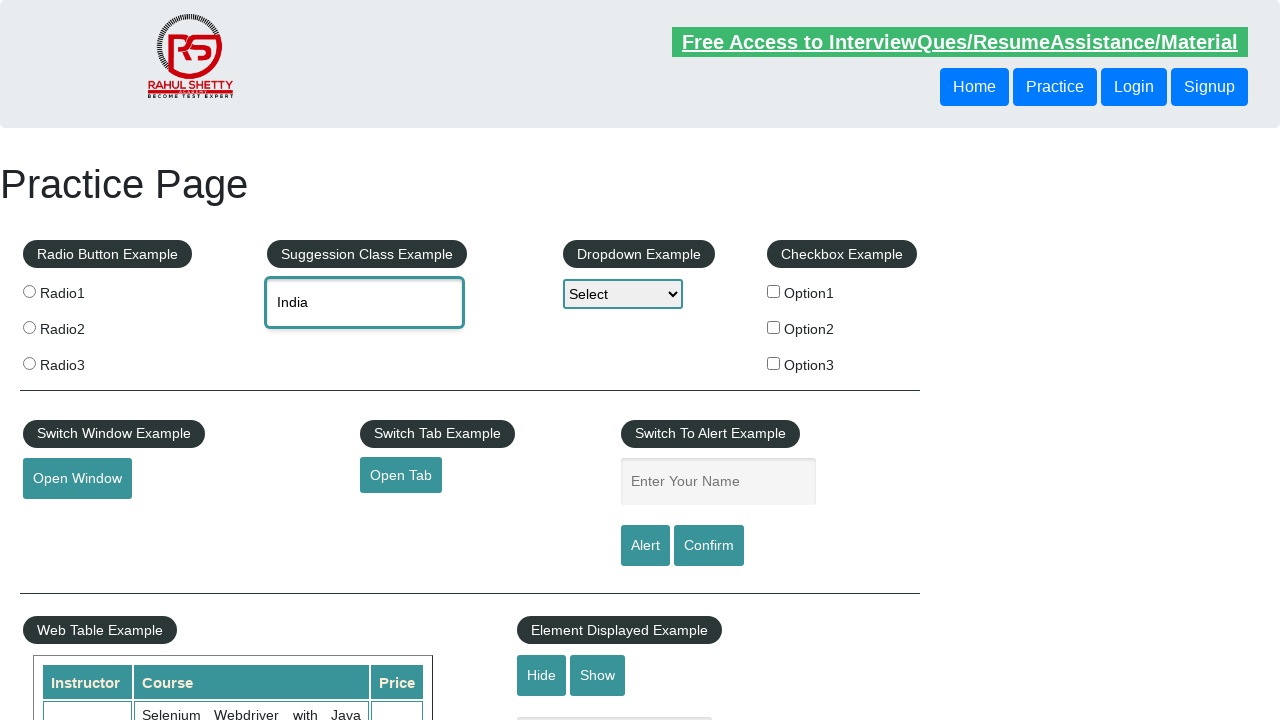

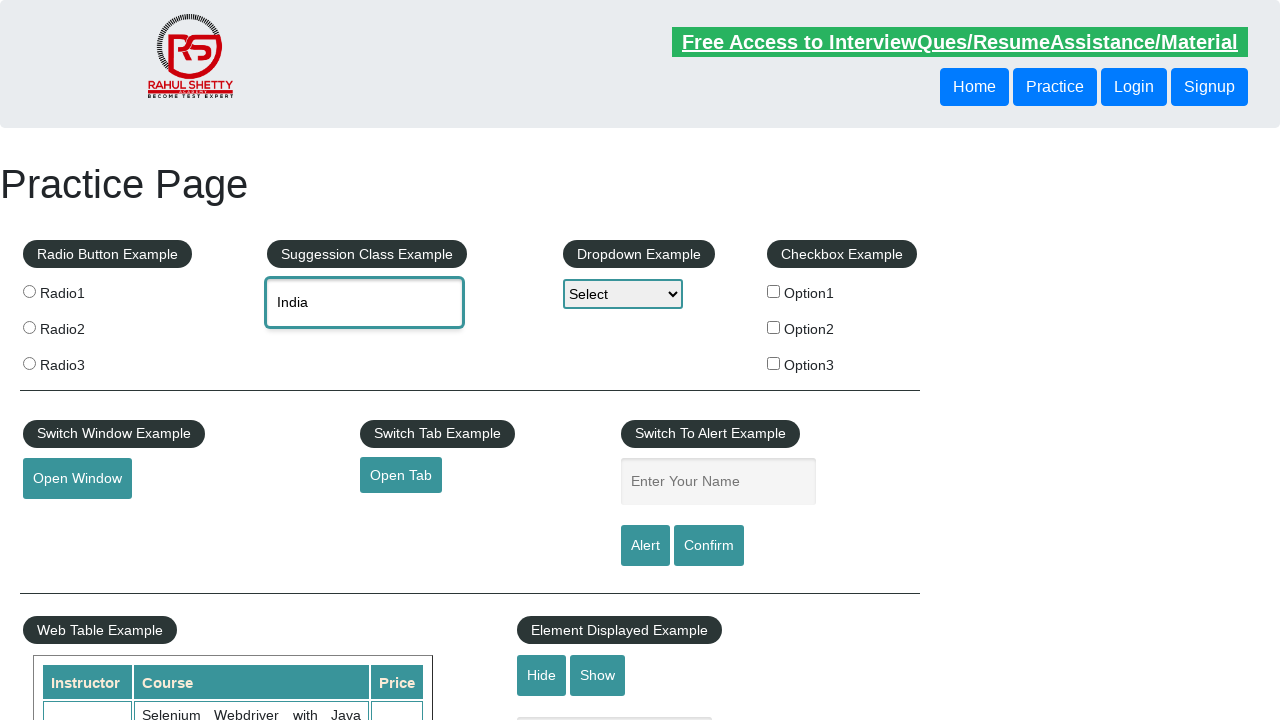